Tests window handling by opening multiple links in new tabs/windows, then closing all windows except the main page

Starting URL: https://www.toolsqa.com/selenium-webdriver/window-handle-in-selenium/

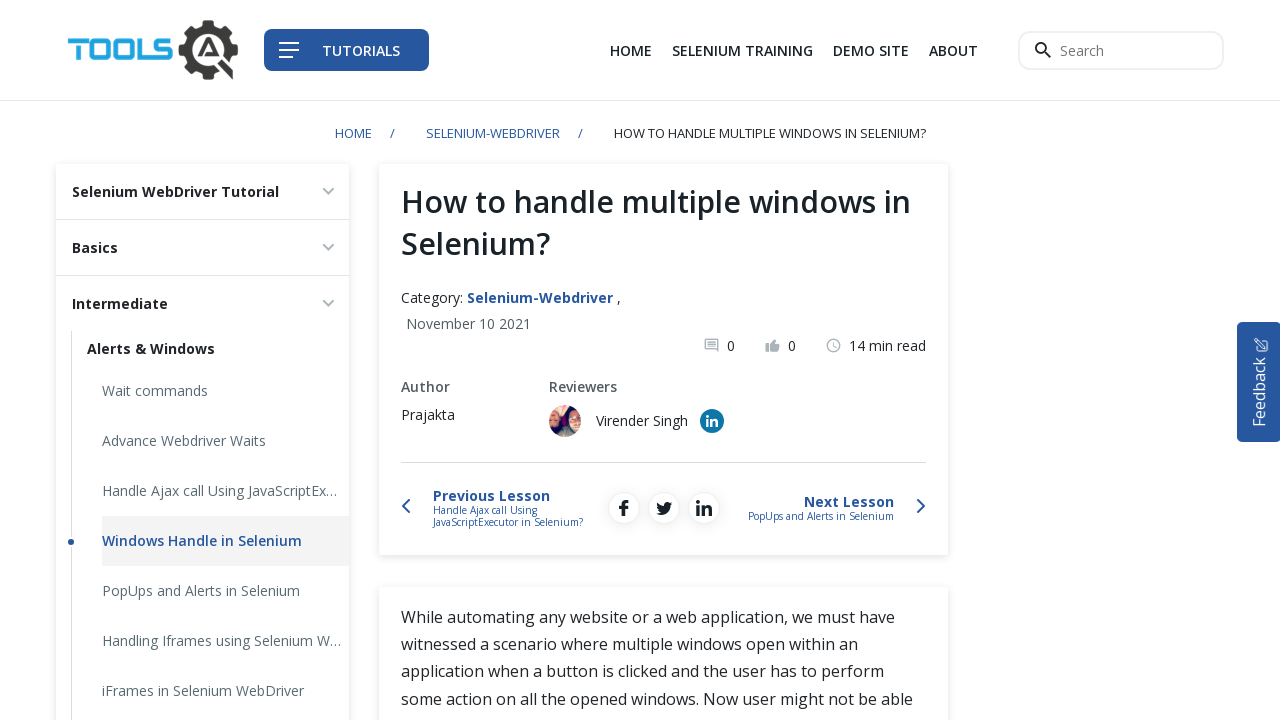

Located all links that open in new tab/window
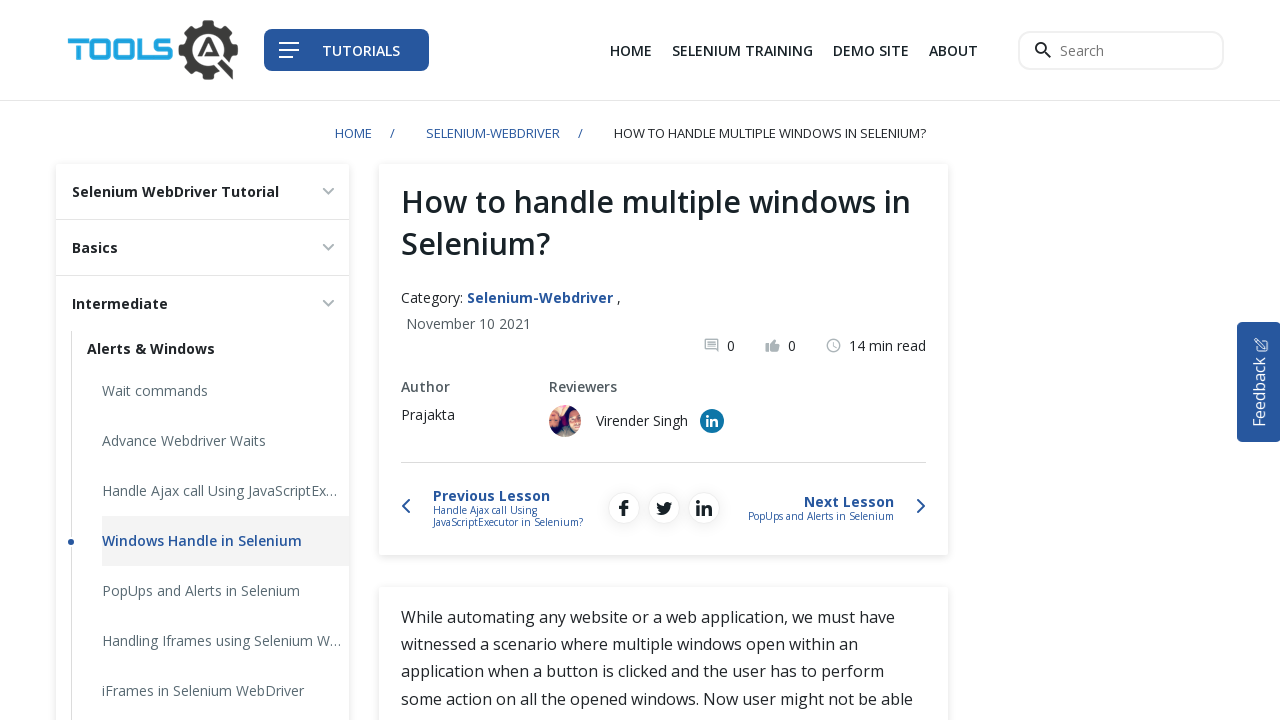

Stored reference to main page
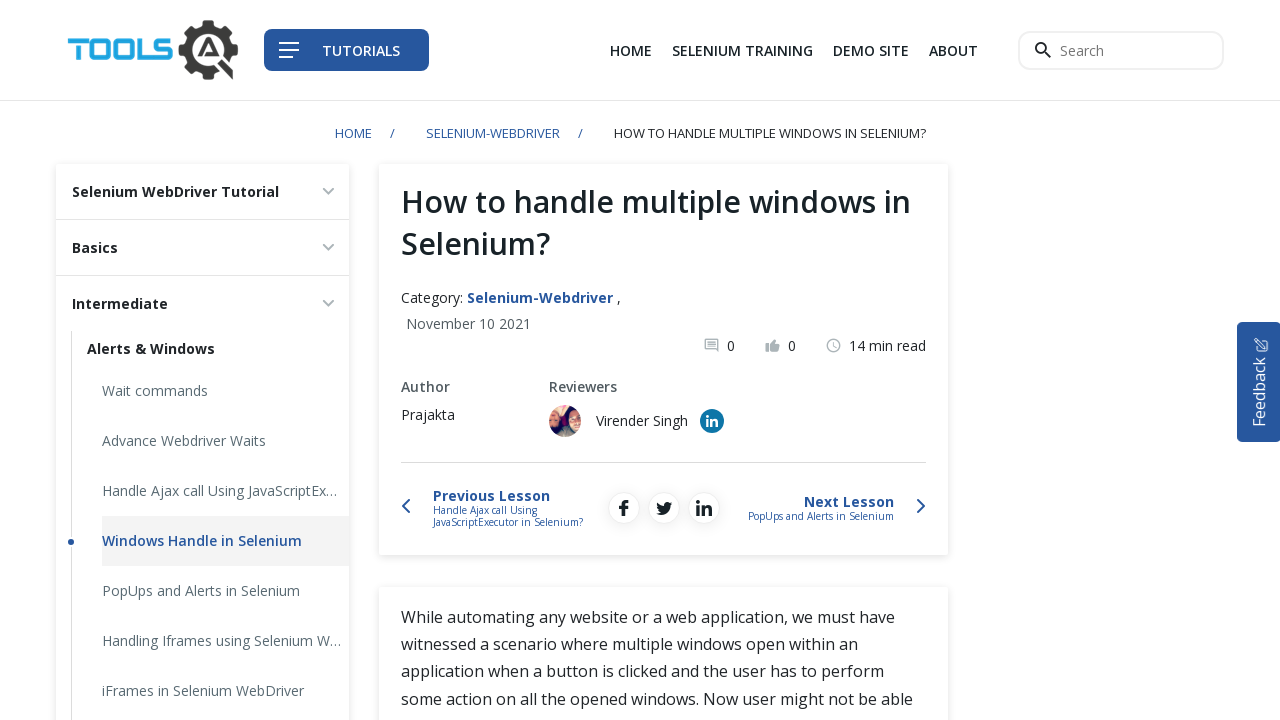

Clicked link 1 to open in new tab/window at (871, 50) on a[target='_blank'] >> nth=0
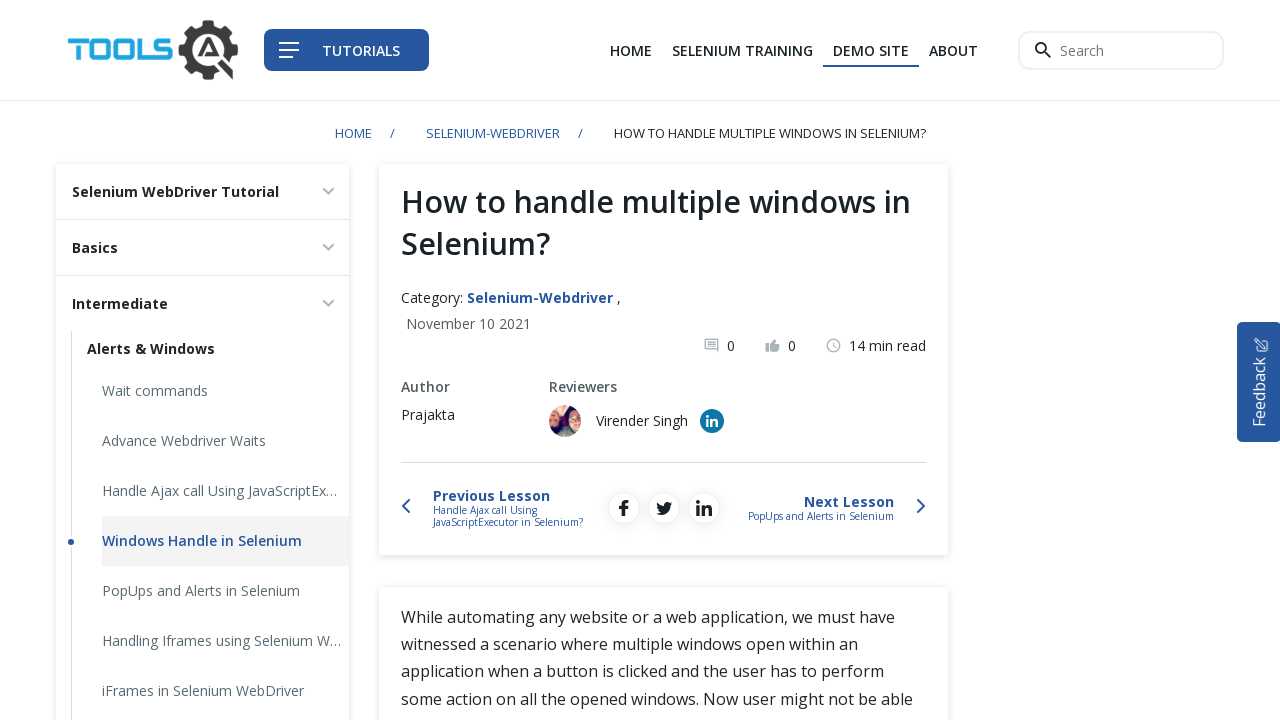

New page 1 opened and stored in list
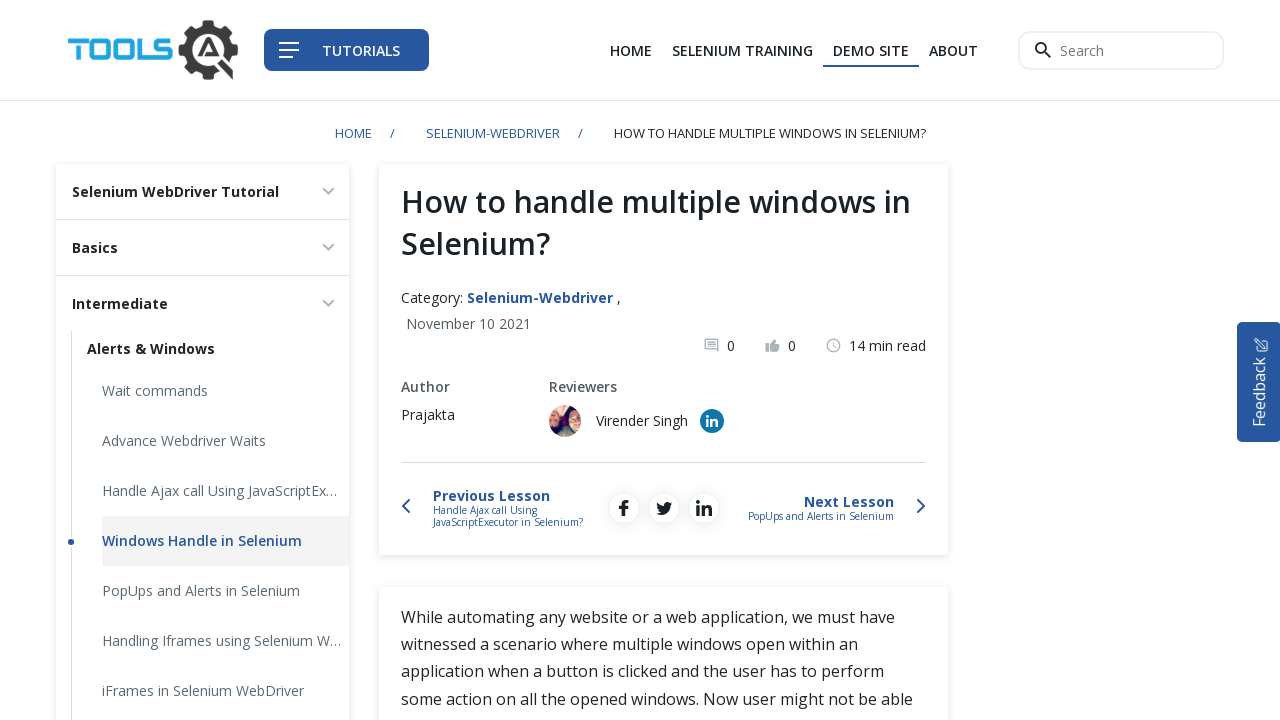

Clicked link 2 to open in new tab/window at (712, 421) on a[target='_blank'] >> nth=1
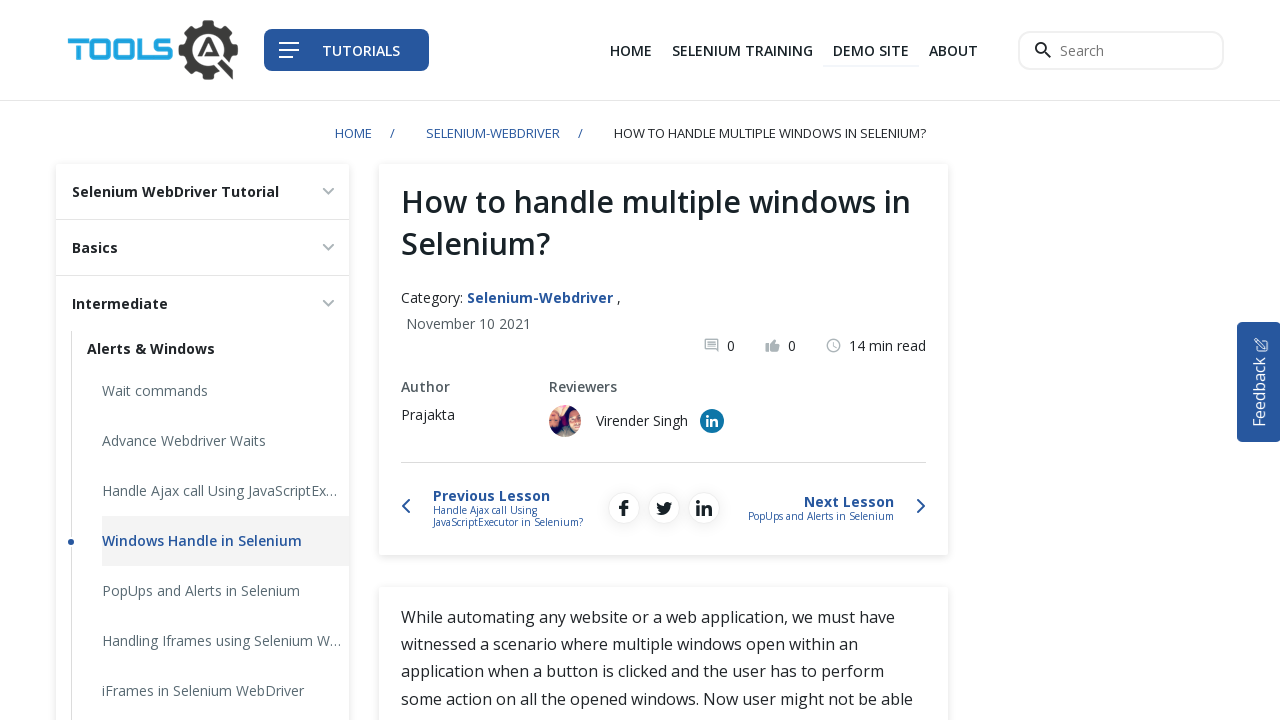

New page 2 opened and stored in list
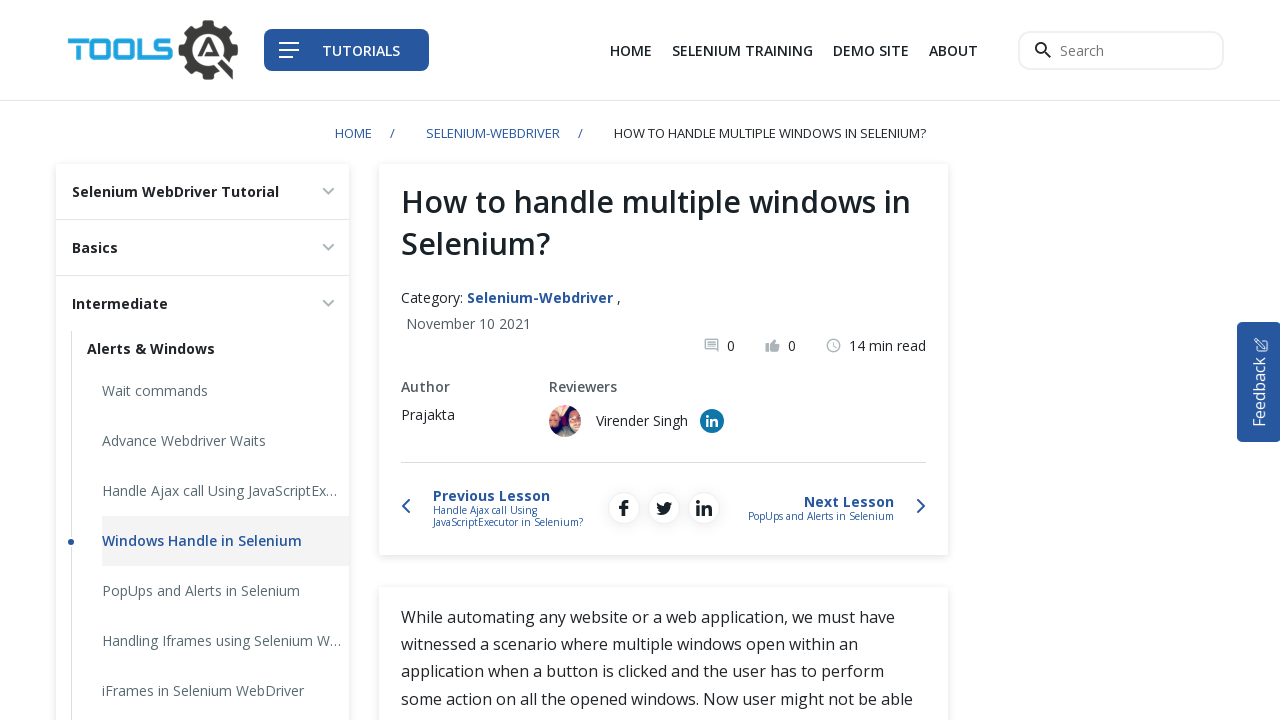

Clicked link 3 to open in new tab/window at (245, 361) on a[target='_blank'] >> nth=2
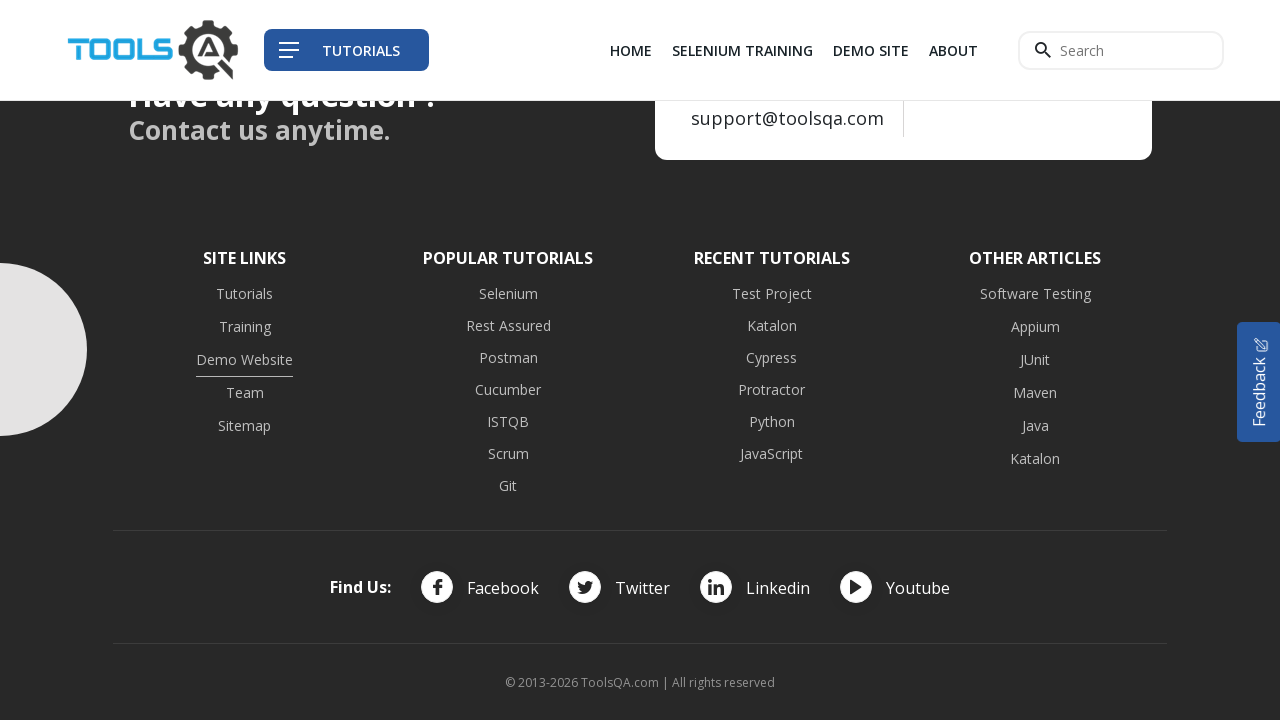

New page 3 opened and stored in list
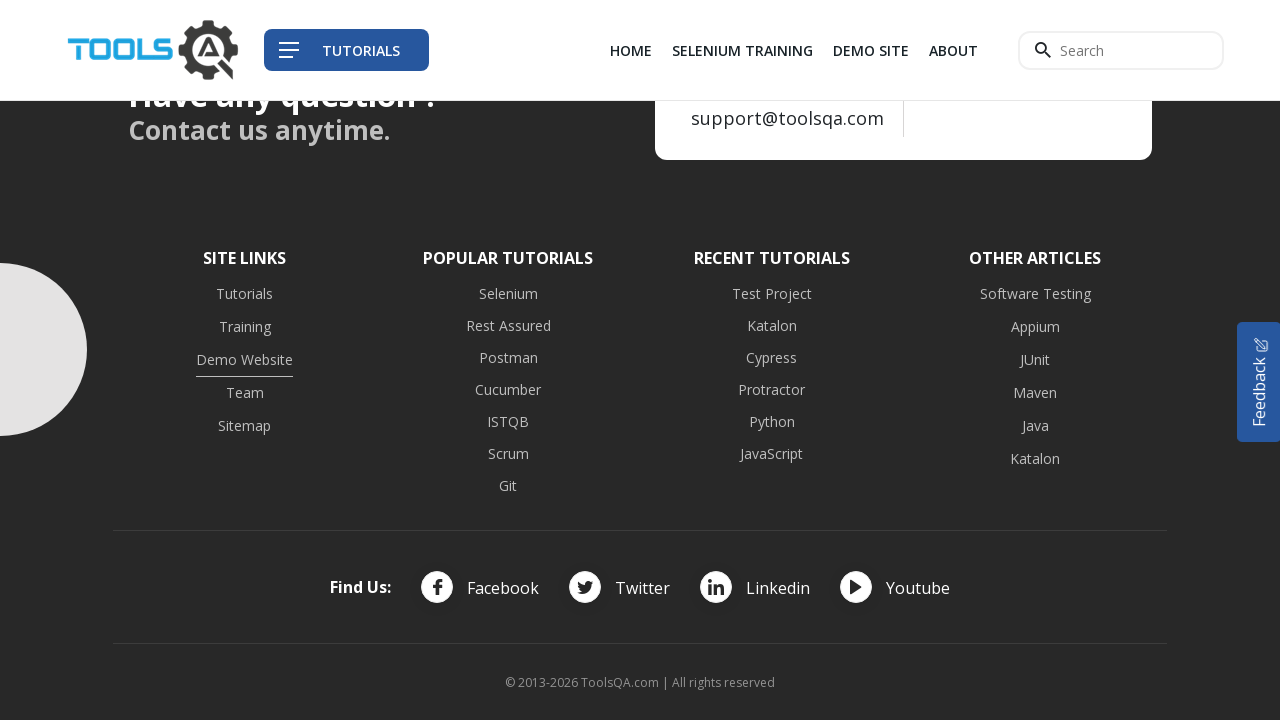

Clicked link 4 to open in new tab/window at (245, 394) on a[target='_blank'] >> nth=3
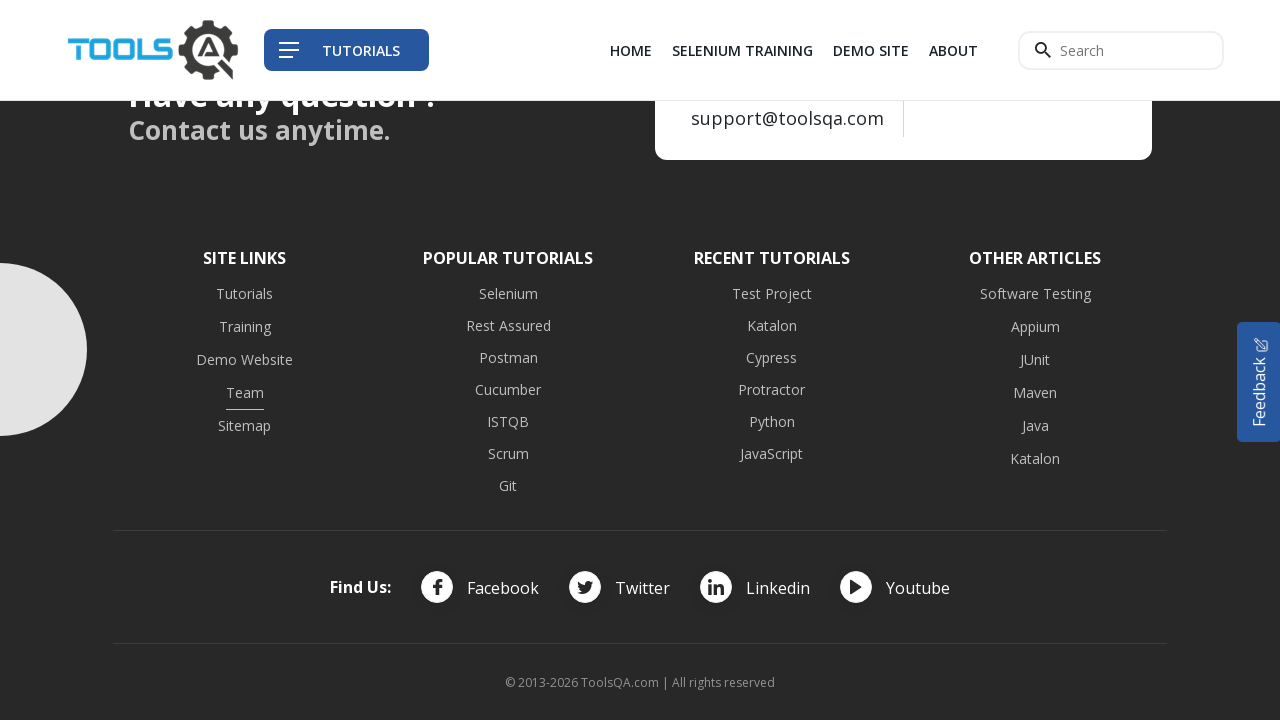

New page 4 opened and stored in list
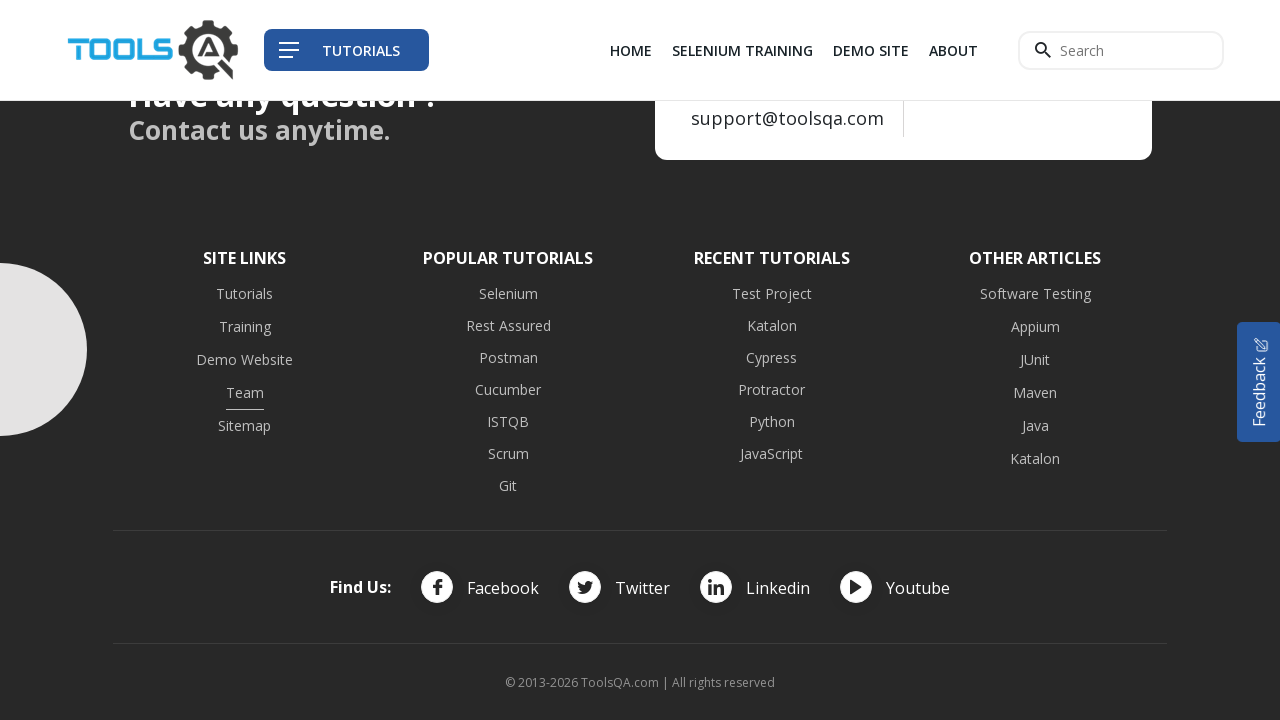

Closed a newly opened page
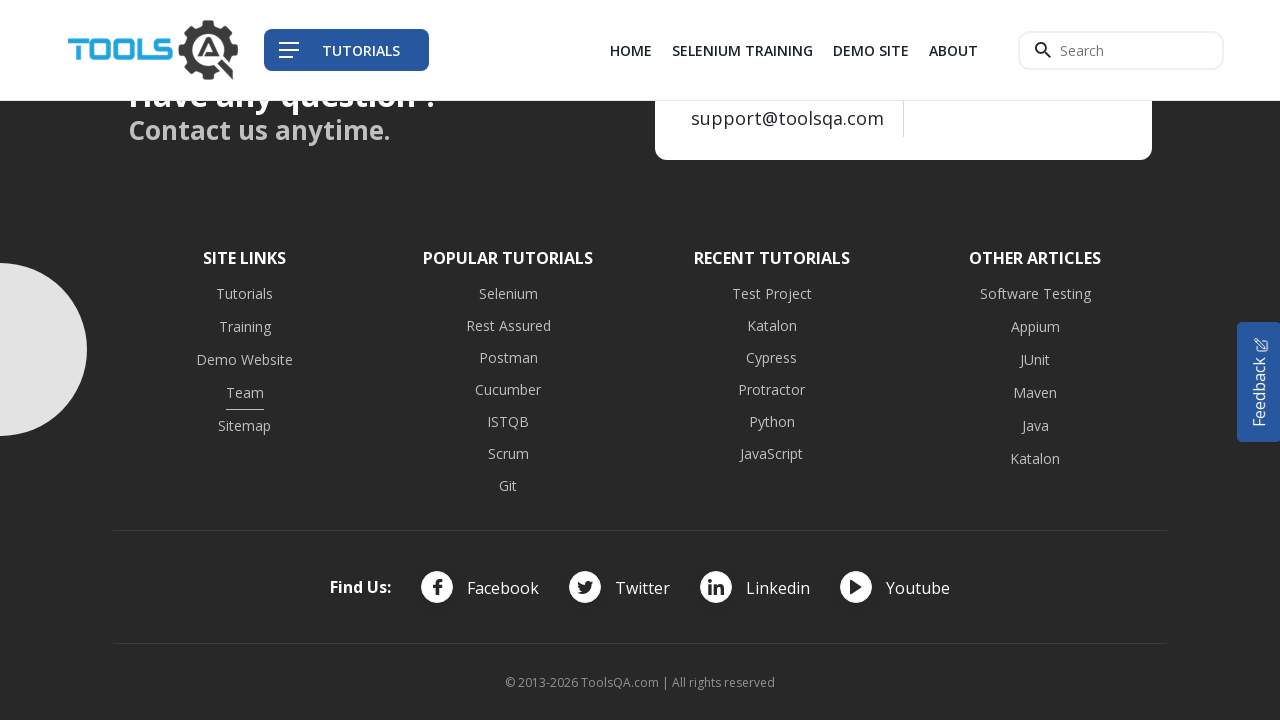

Closed a newly opened page
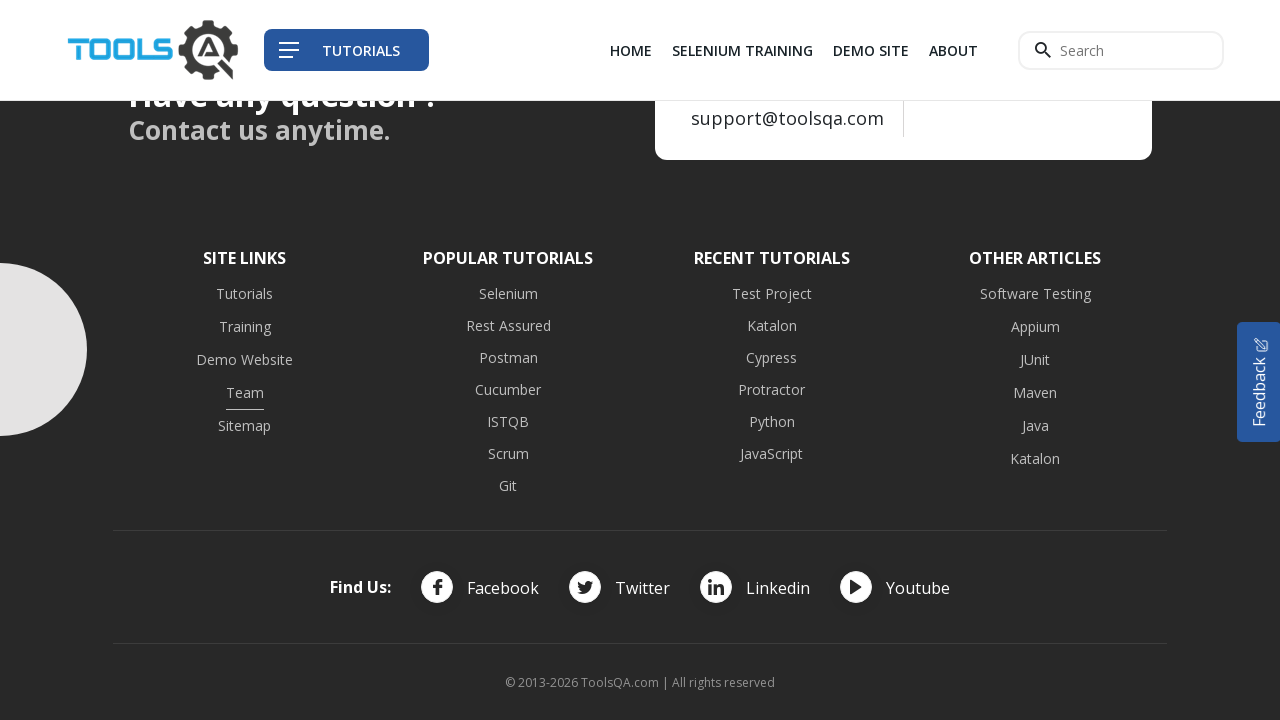

Closed a newly opened page
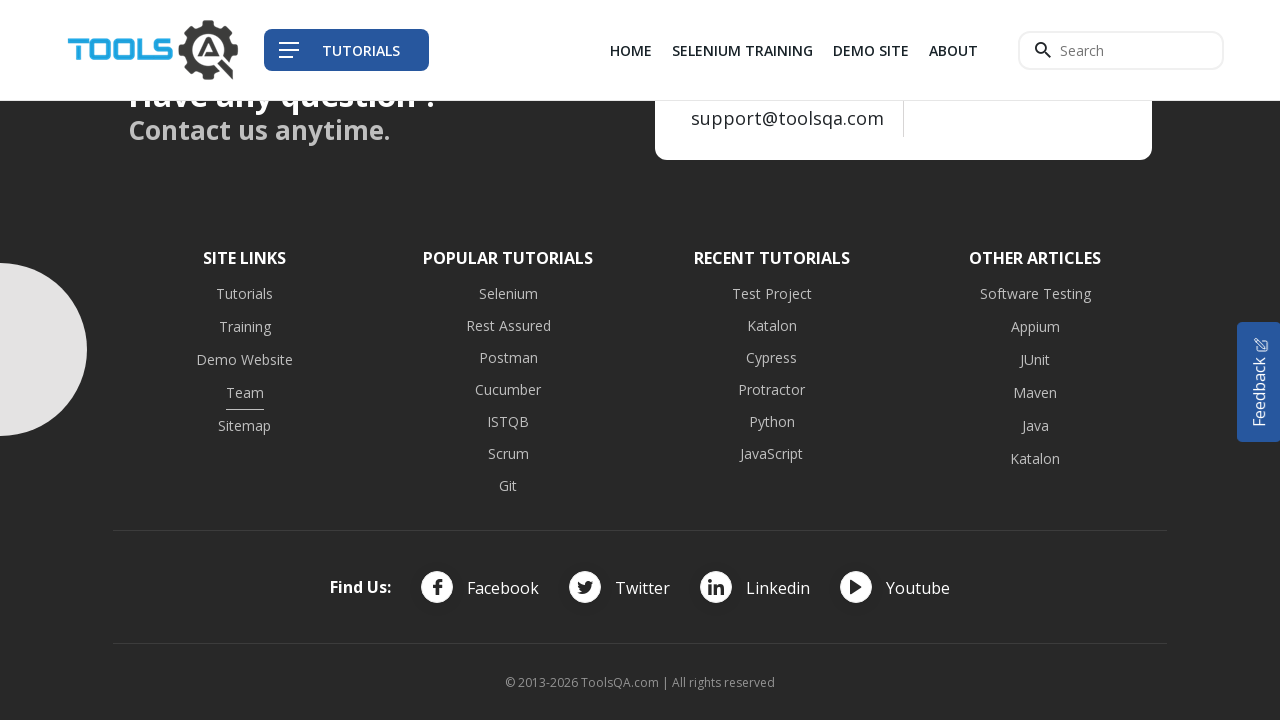

Closed a newly opened page
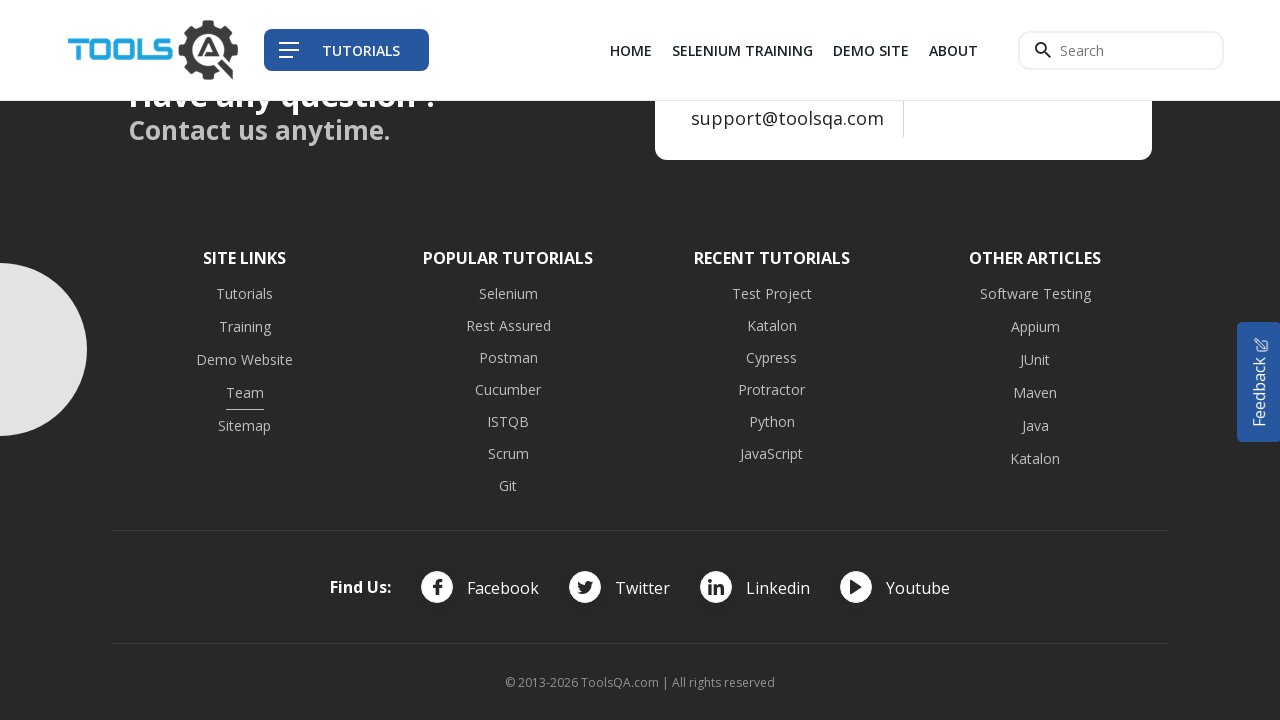

All new windows closed, main page remains active
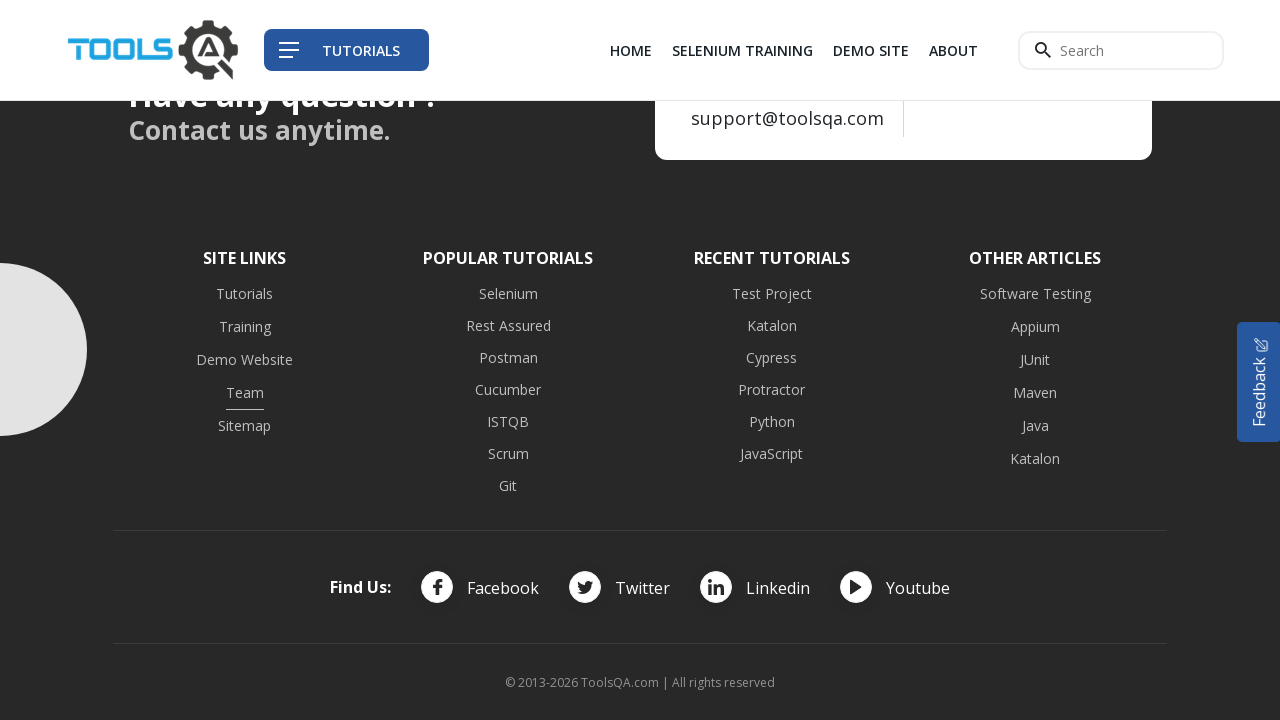

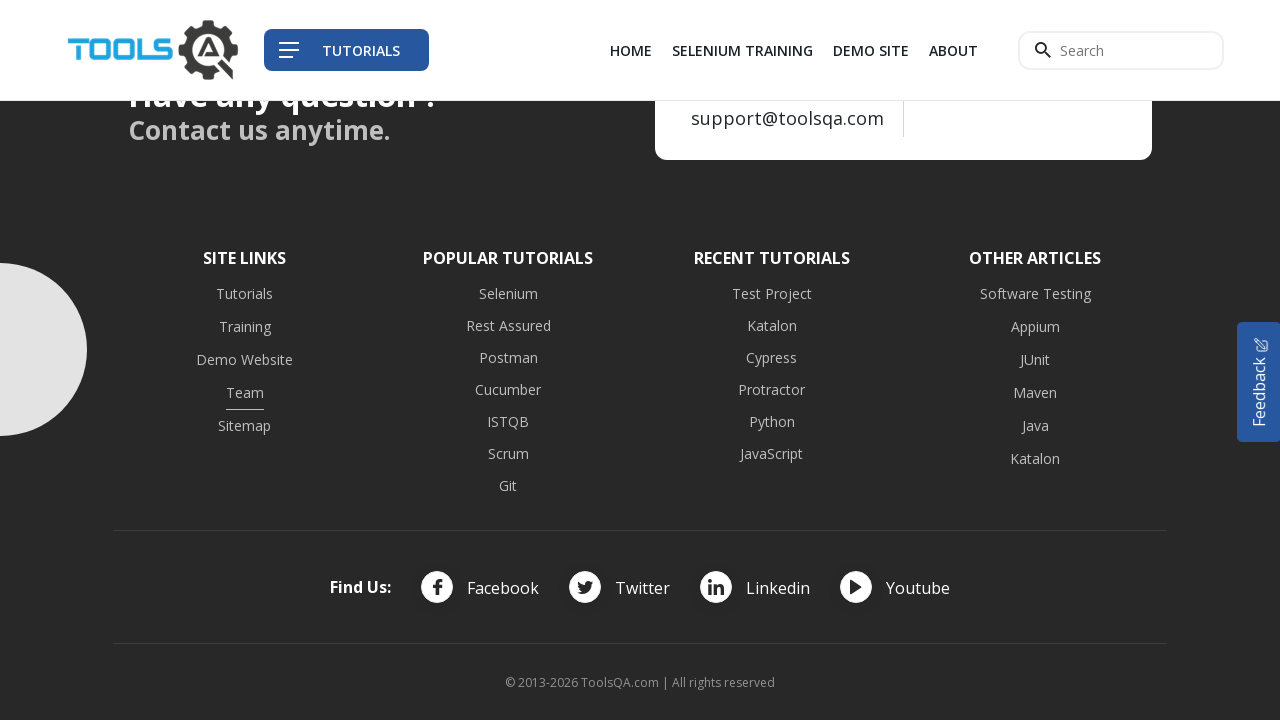